Tests JavaScript Prompt dialog by clicking the prompt button, entering text, accepting, and verifying the entered text appears in the result

Starting URL: https://the-internet.herokuapp.com/javascript_alerts

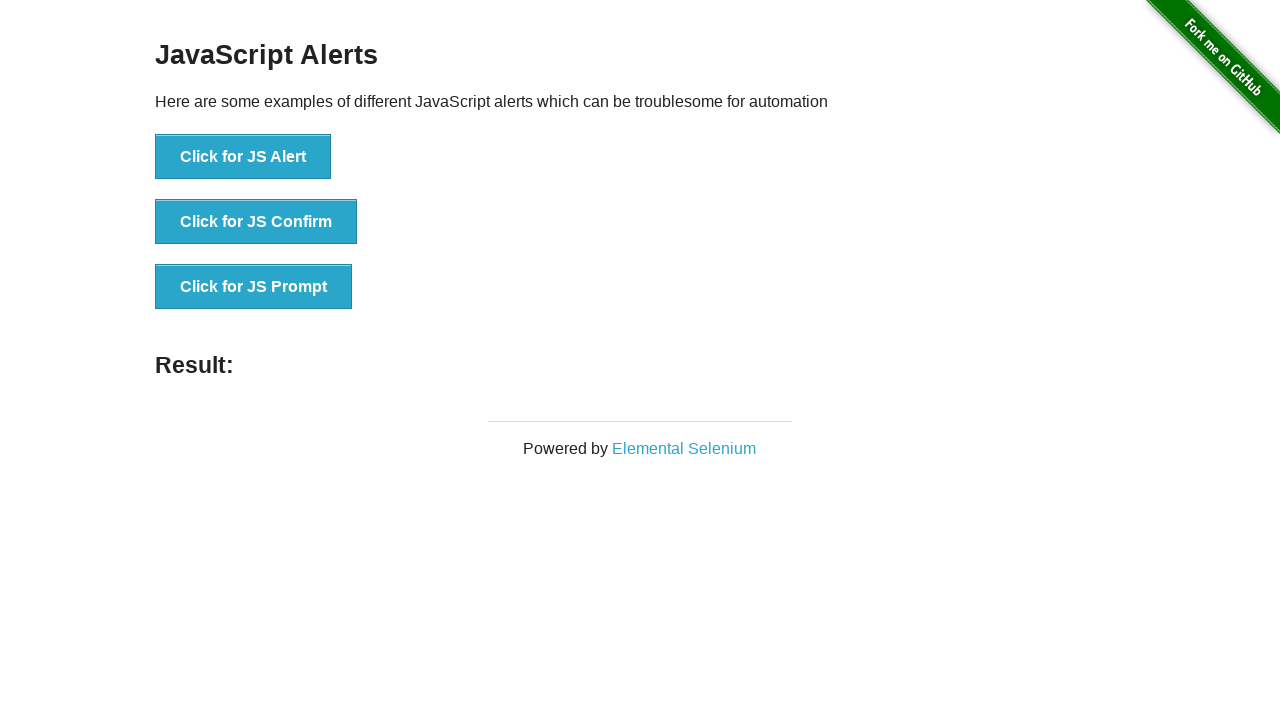

Set up dialog handler to accept prompt with text 'Markus'
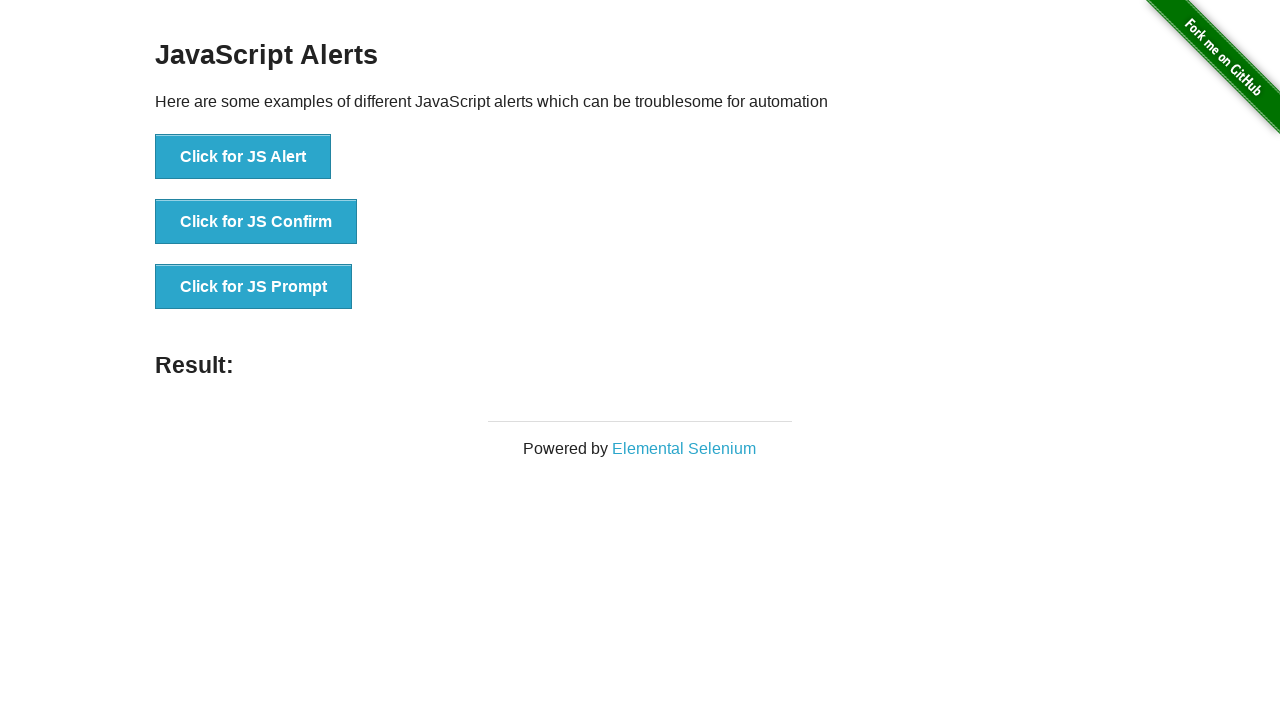

Clicked the JS Prompt button at (254, 287) on xpath=//*[text()='Click for JS Prompt']
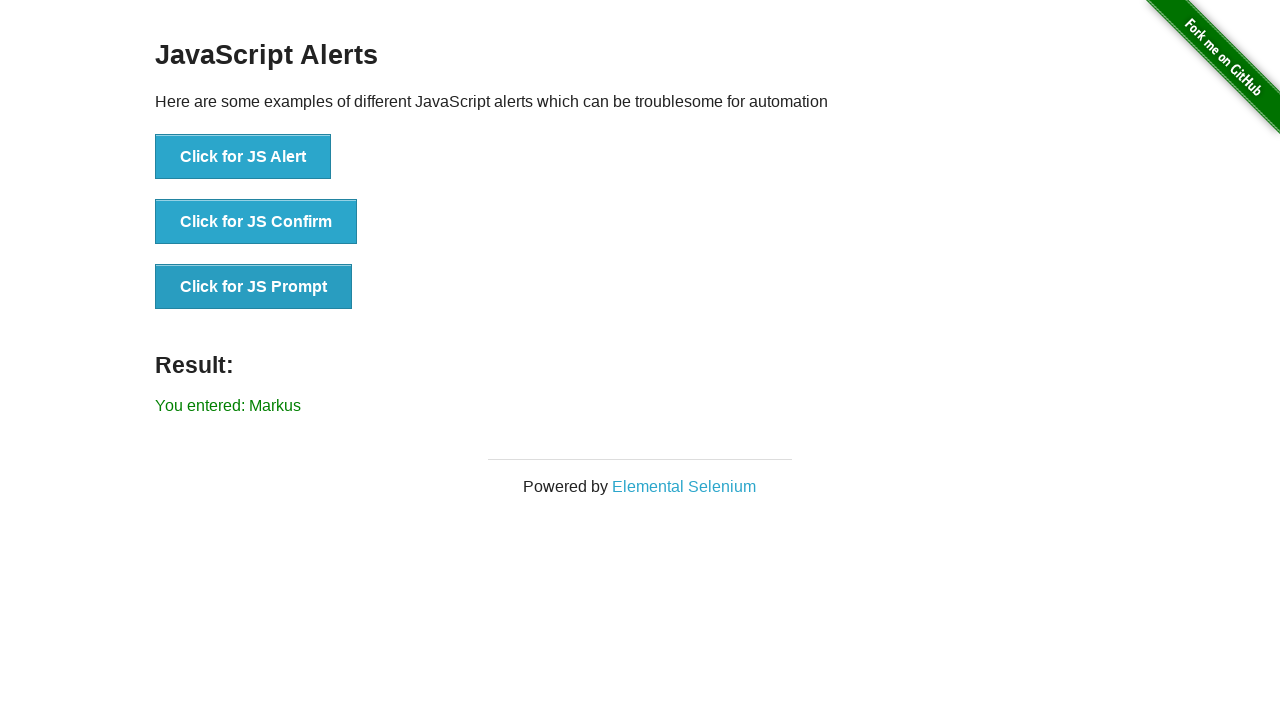

Retrieved result text from #result element
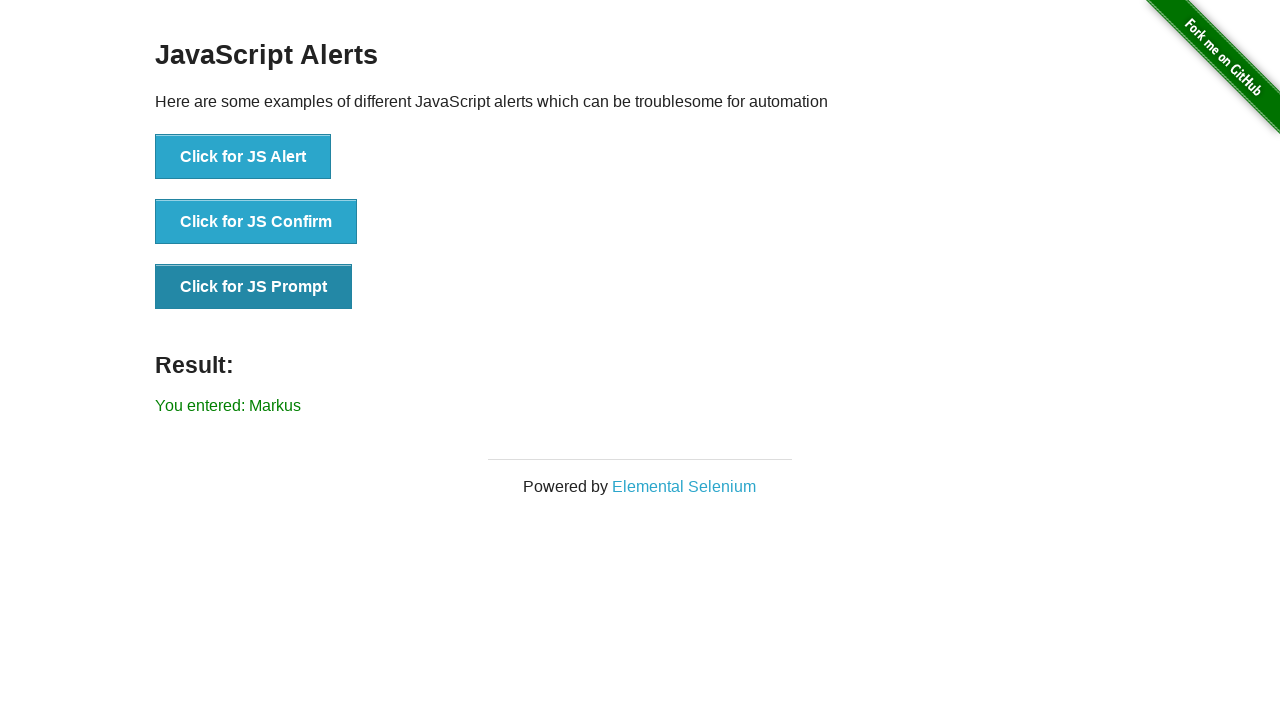

Verified that 'Markus' appears in the result text
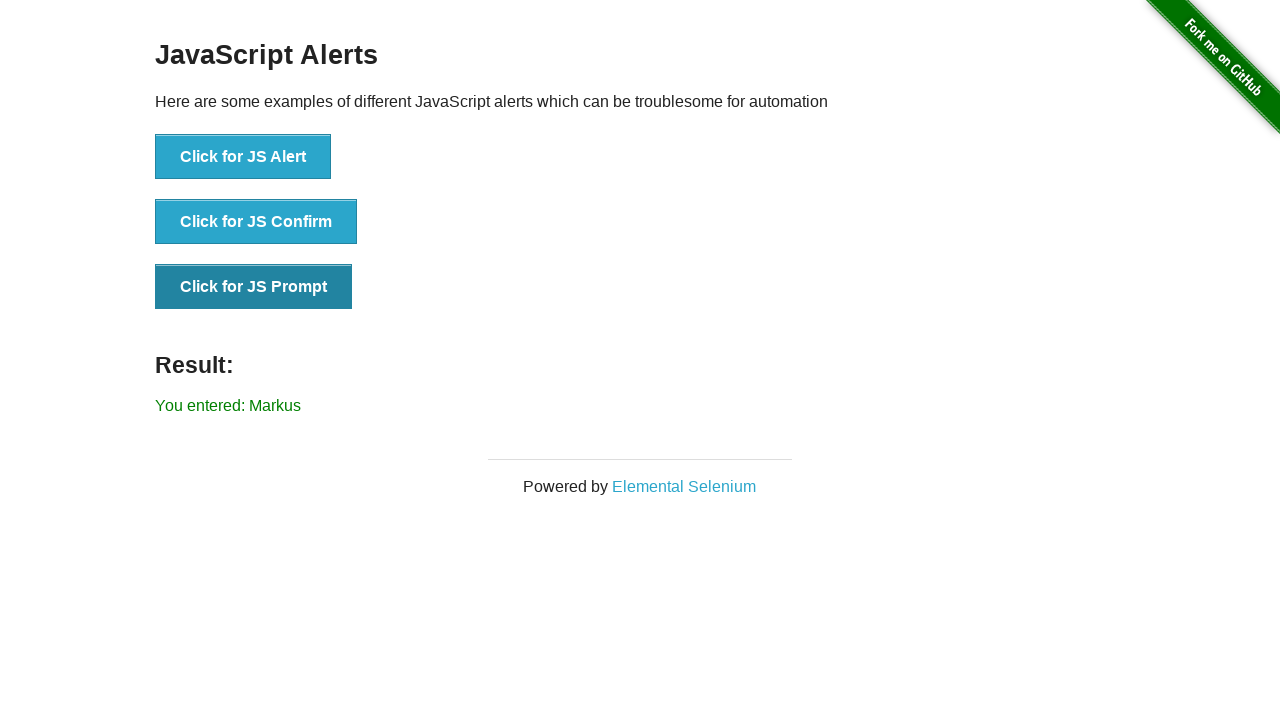

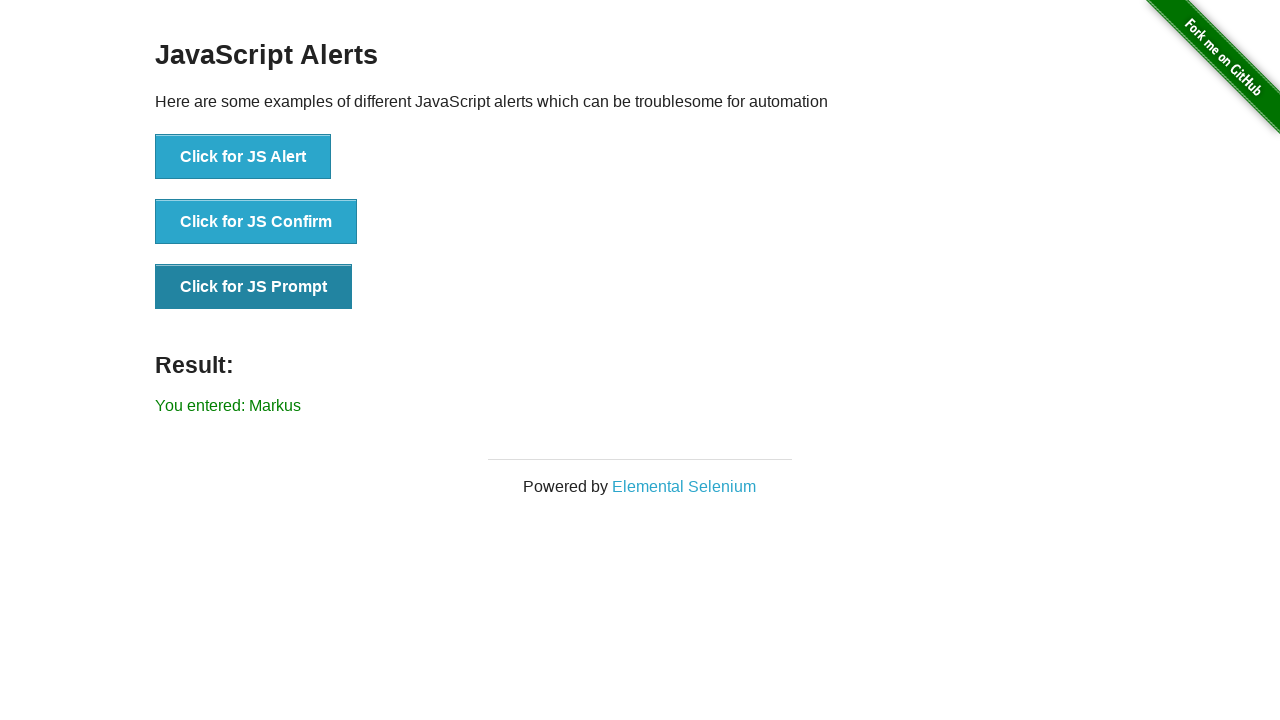